Tests the Python.org search functionality by performing three consecutive searches for "pycon" and verifying that results are returned each time.

Starting URL: https://www.python.org

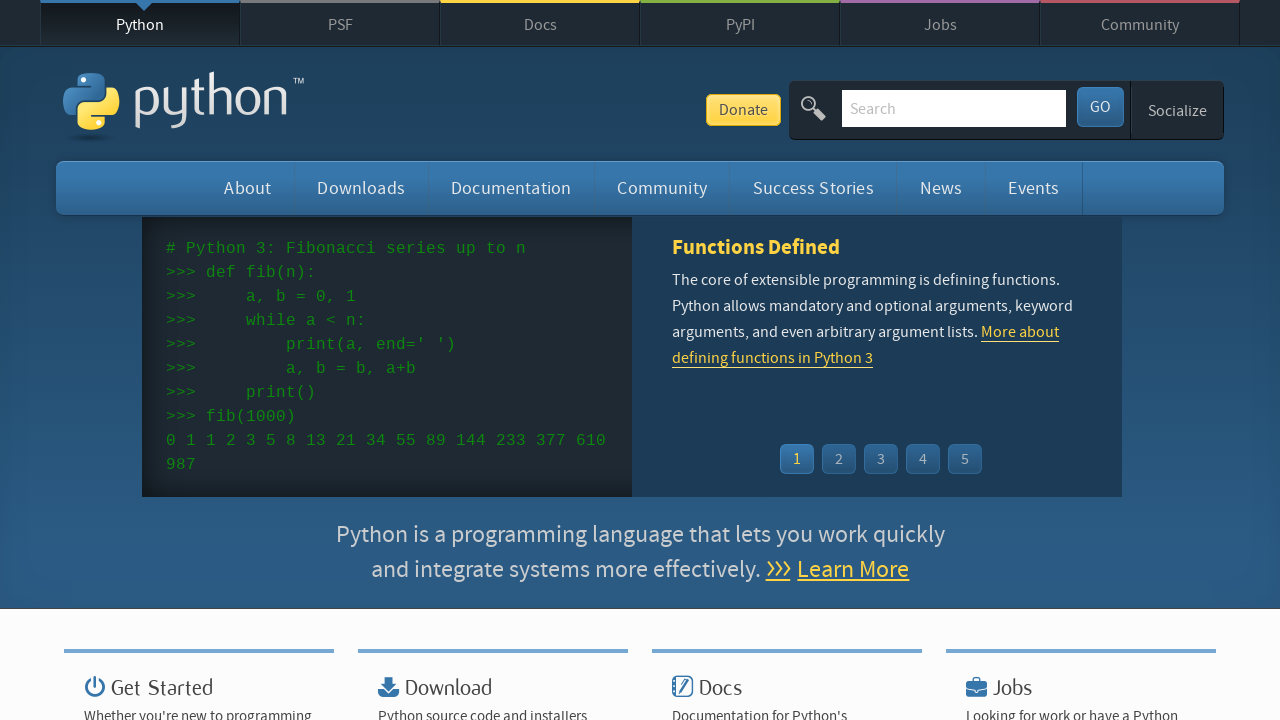

Cleared search field on input[name='q']
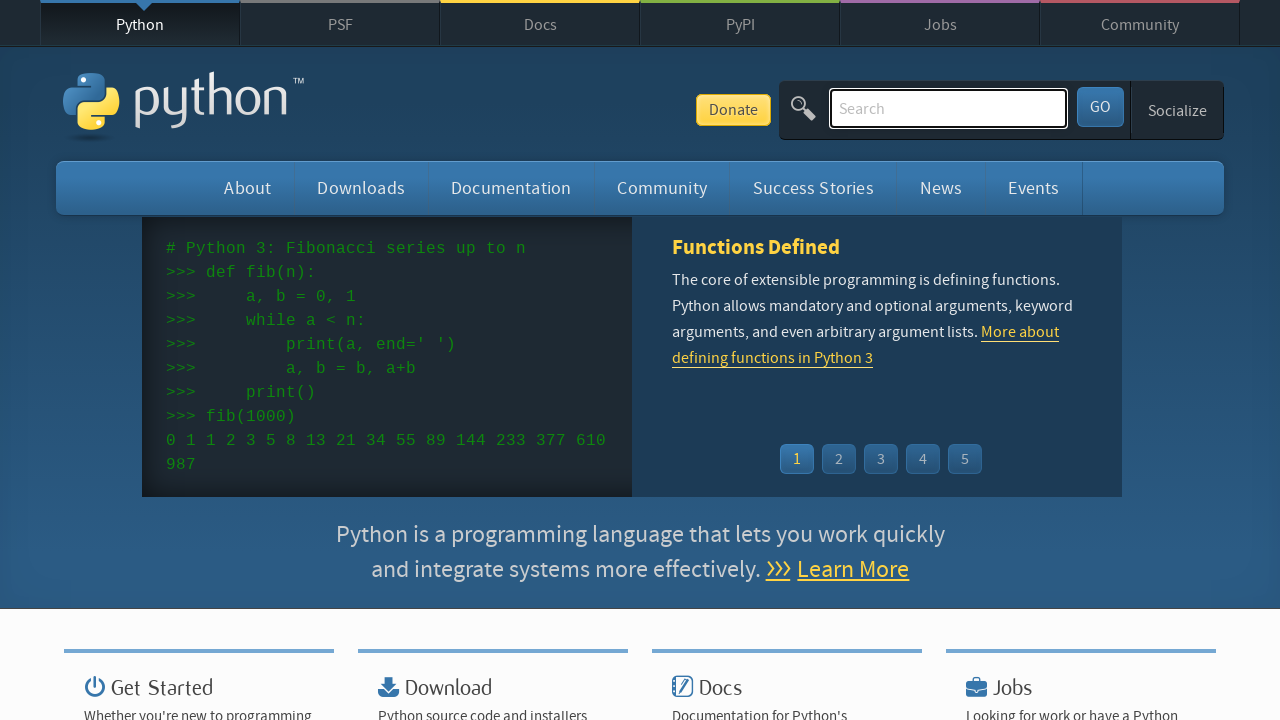

Filled search field with 'pycon' on input[name='q']
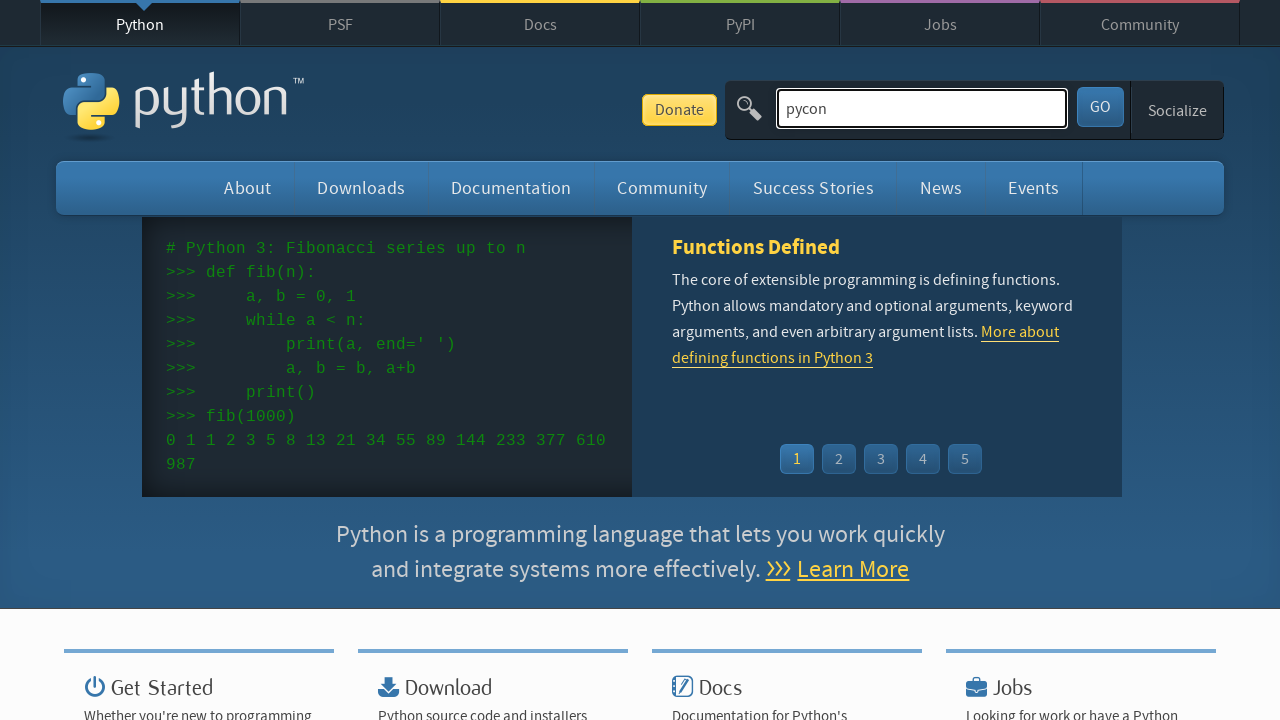

Pressed Enter to submit first search on input[name='q']
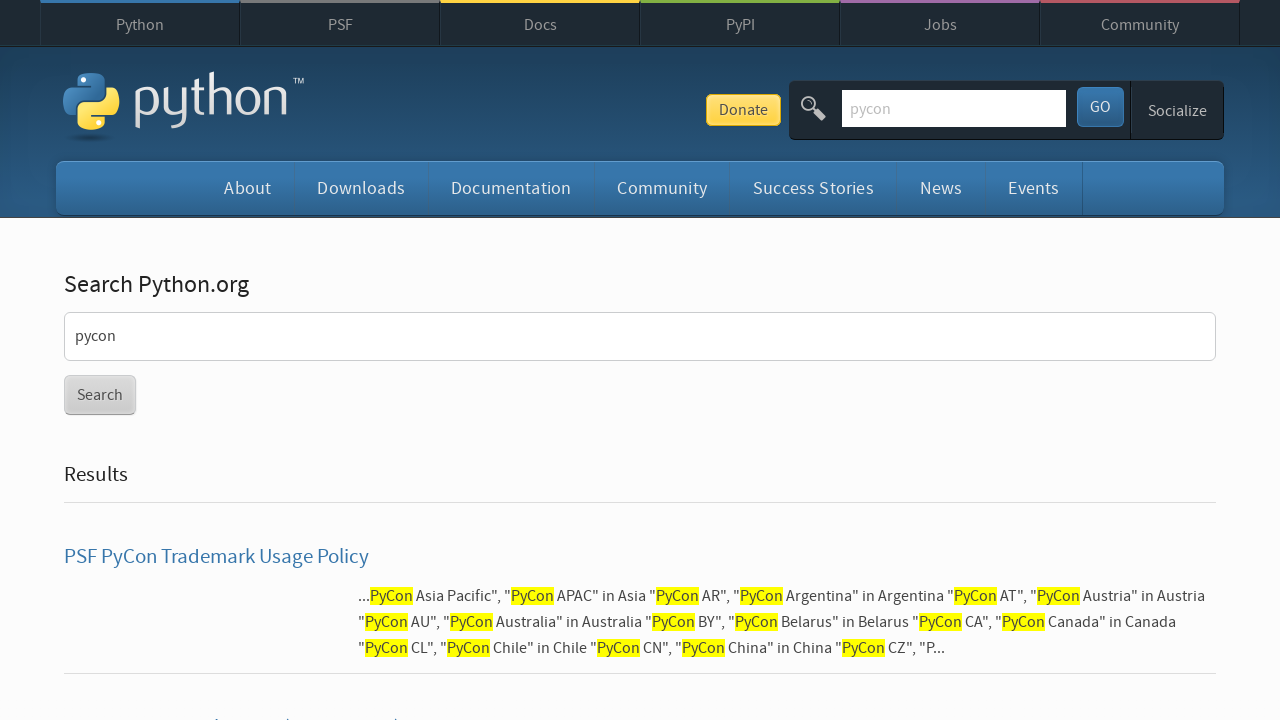

First search results loaded
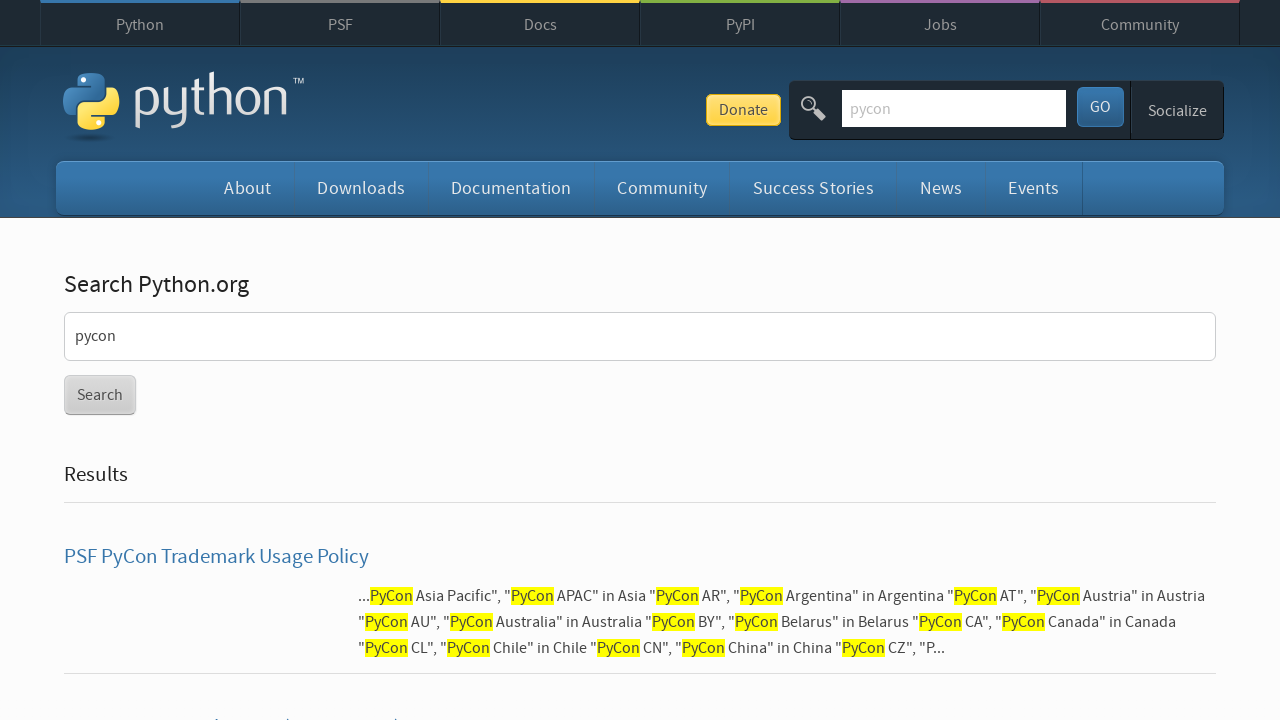

Cleared search field for second search on input[name='q']
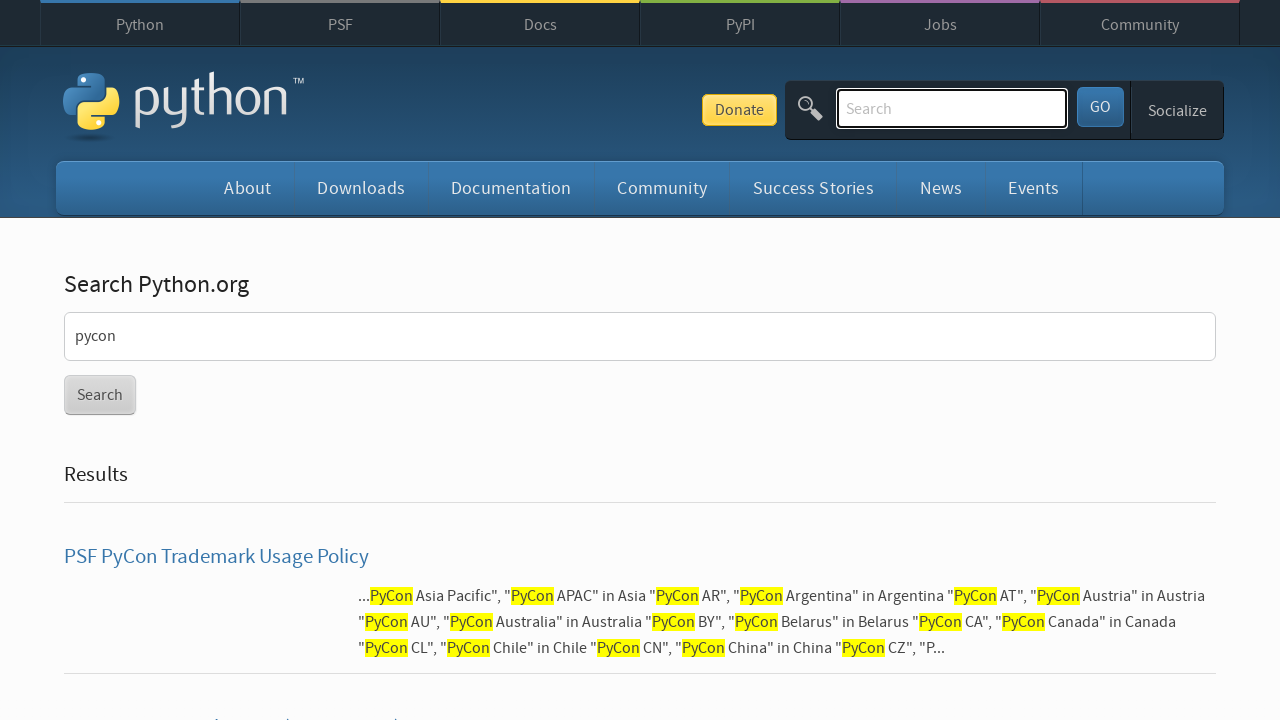

Filled search field with 'pycon' for second search on input[name='q']
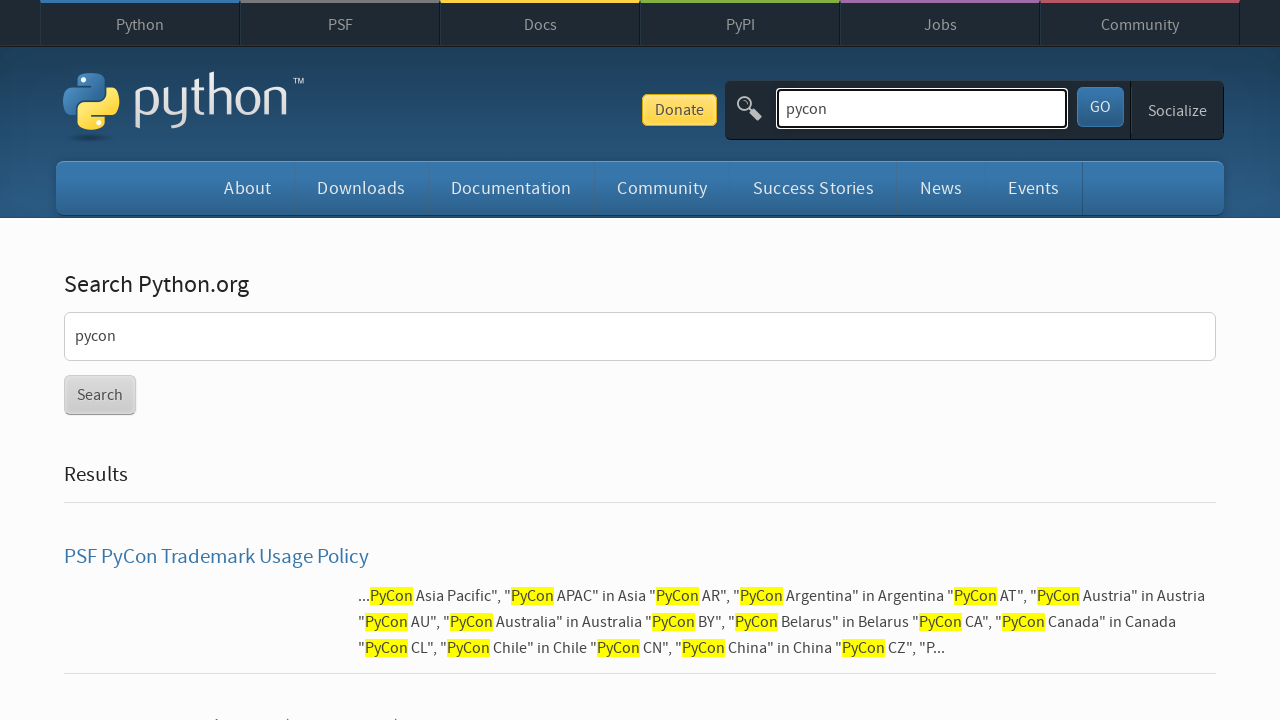

Pressed Enter to submit second search on input[name='q']
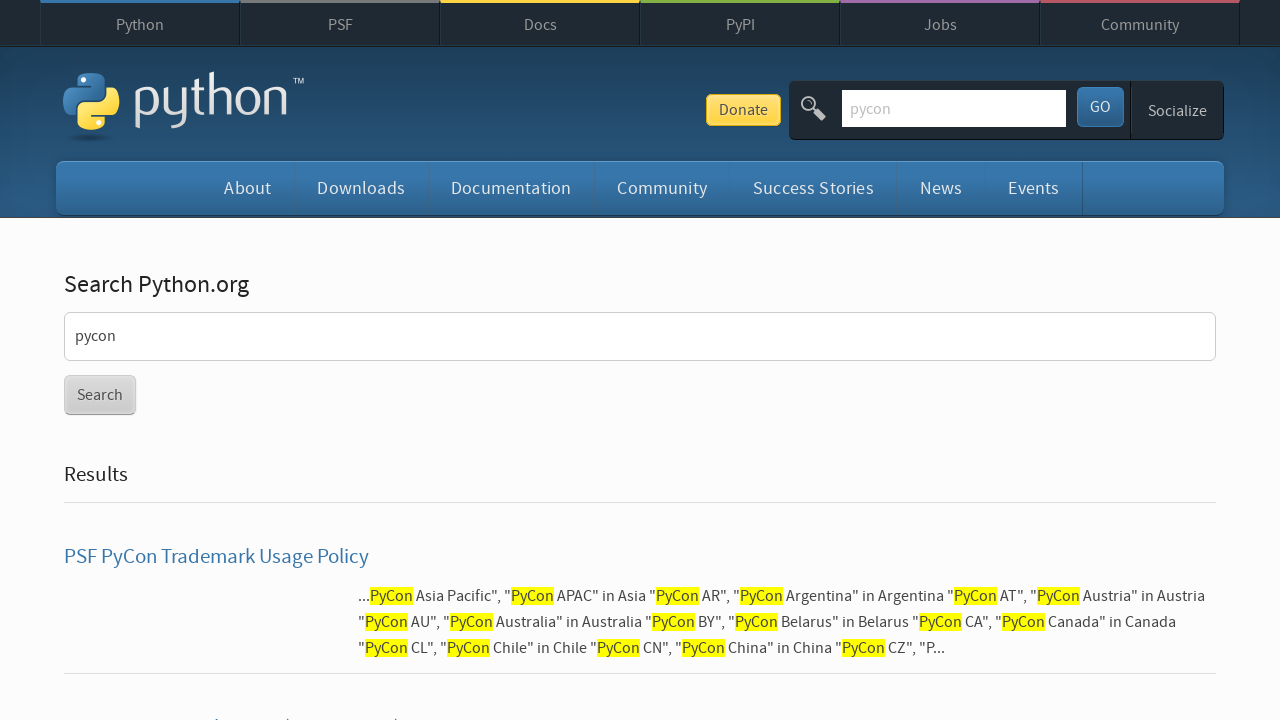

Second search results loaded
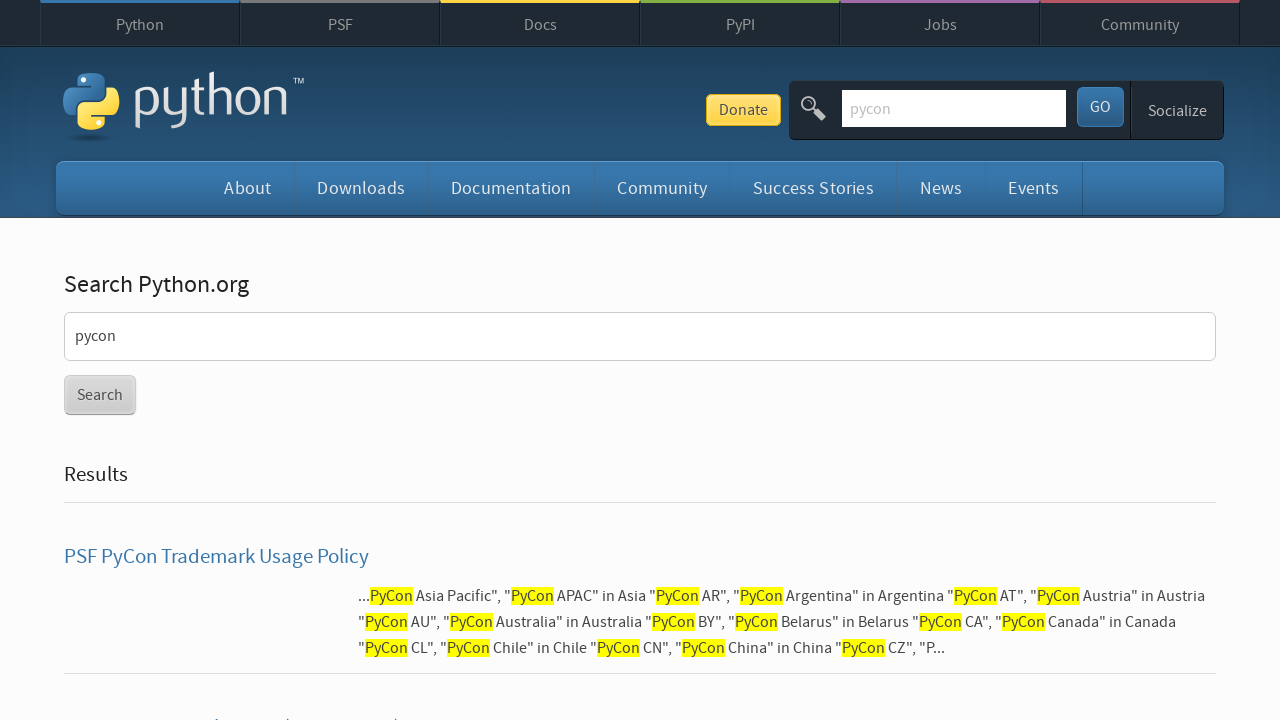

Cleared search field for third search on input[name='q']
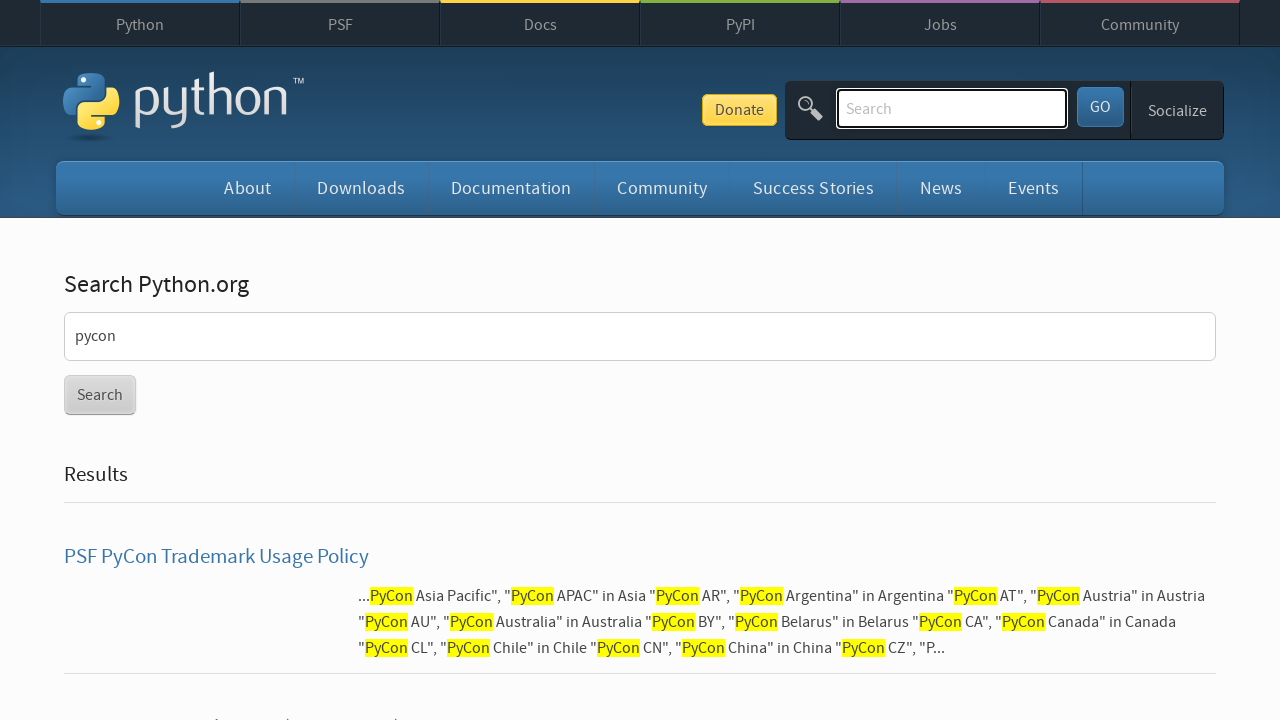

Filled search field with 'pycon' for third search on input[name='q']
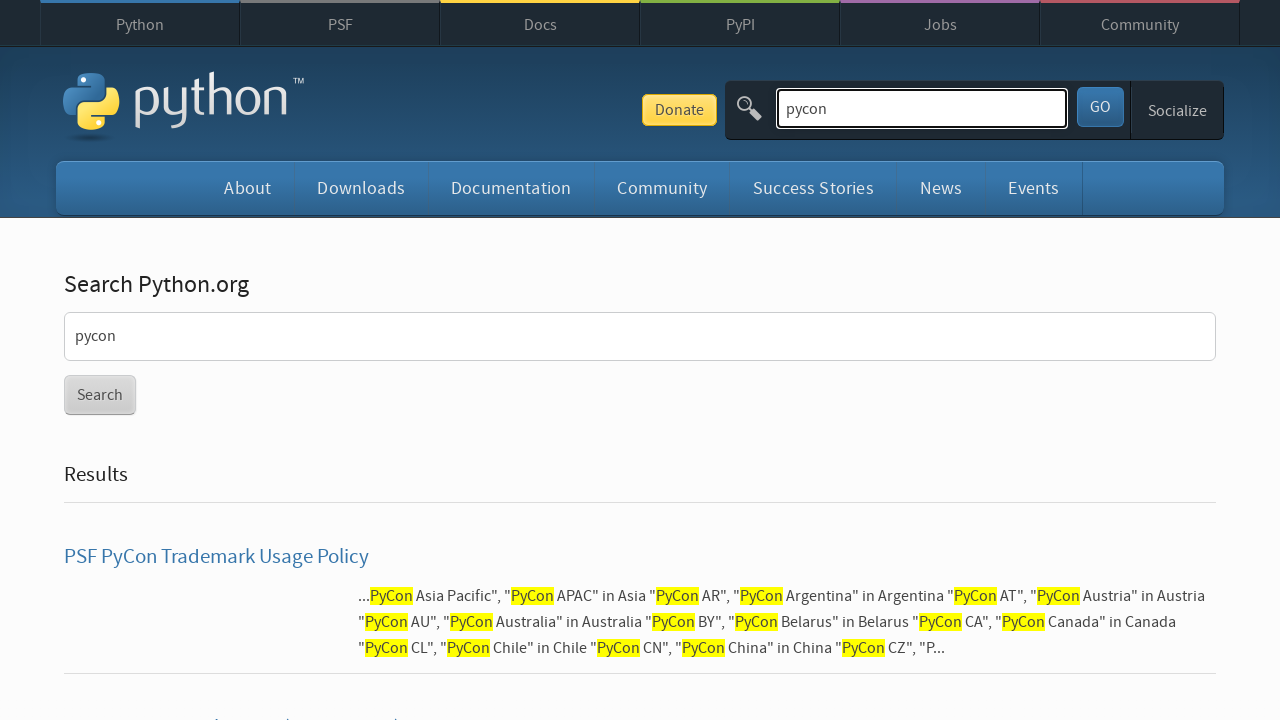

Pressed Enter to submit third search on input[name='q']
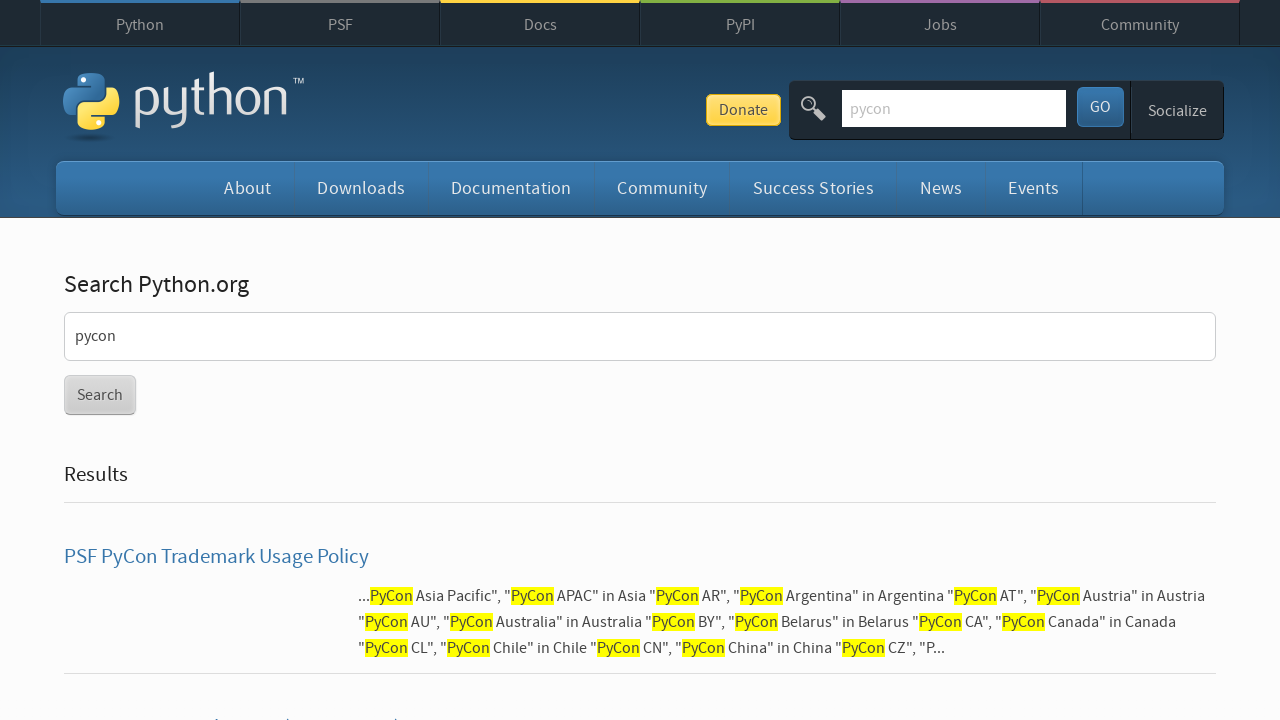

Third search results loaded
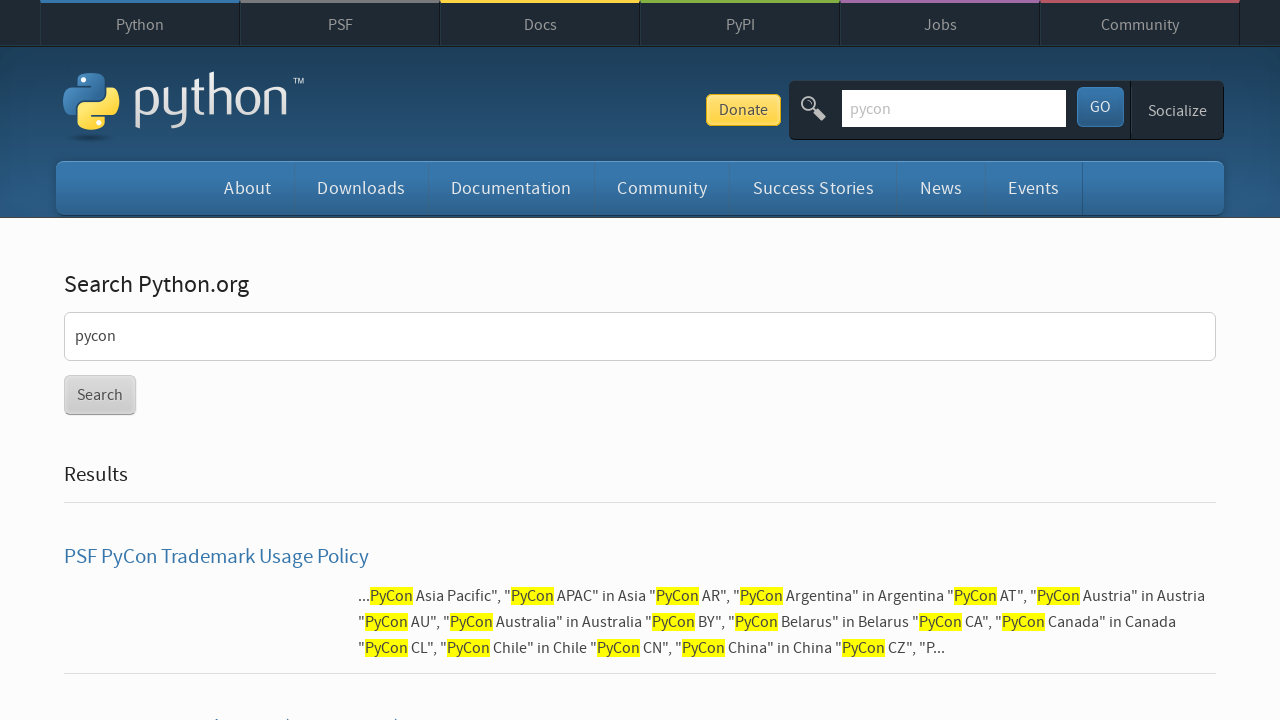

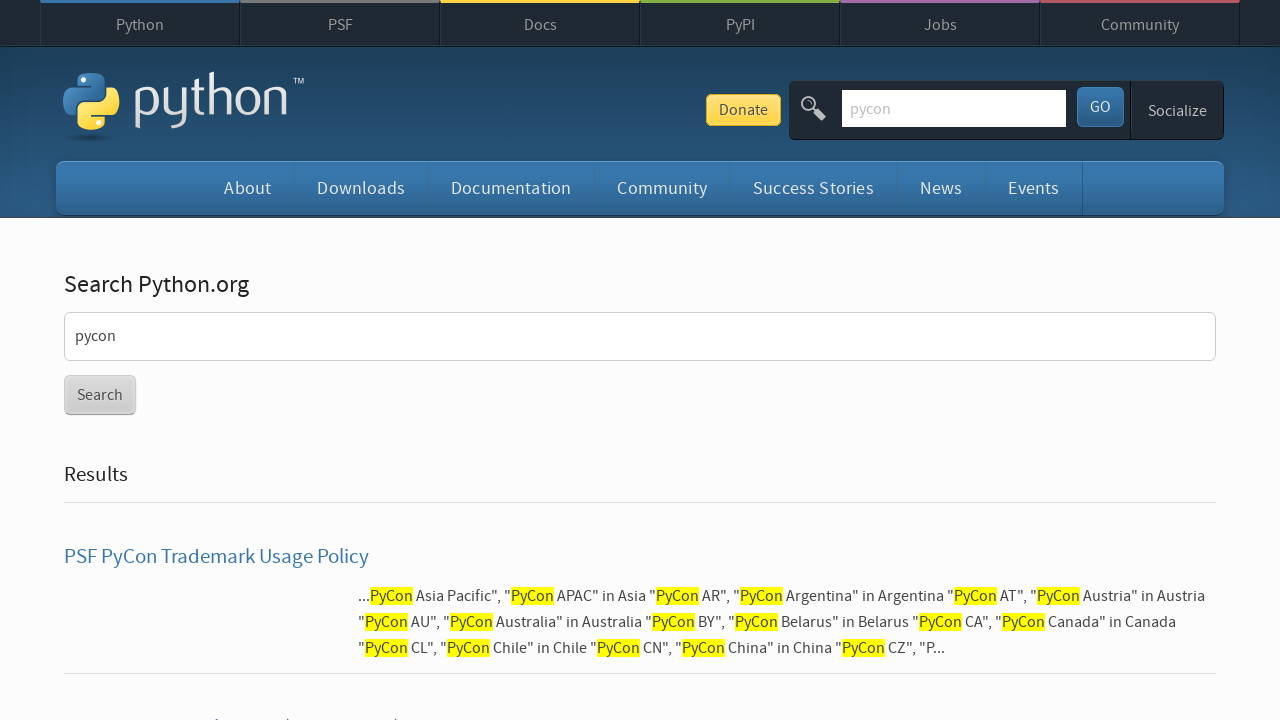